Navigates to ESPN Cricinfo website and waits for the page to load

Starting URL: http://espncricinfo.com

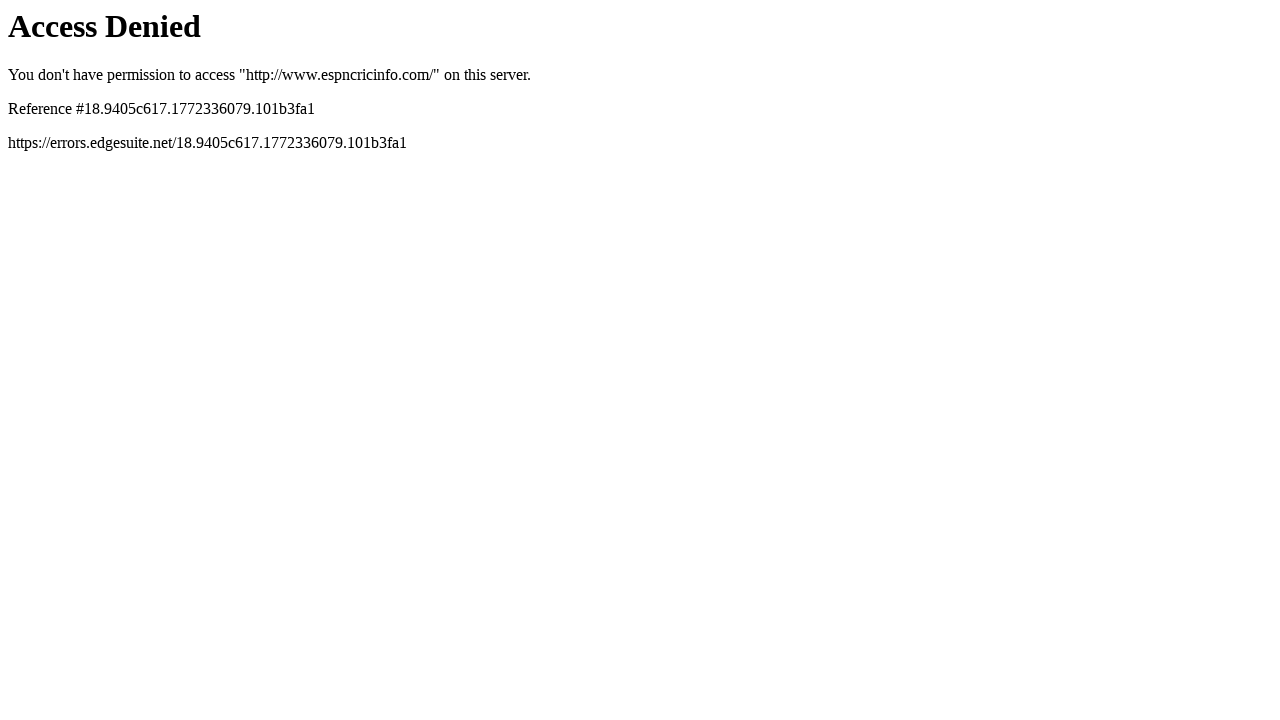

Navigated to ESPN Cricinfo website
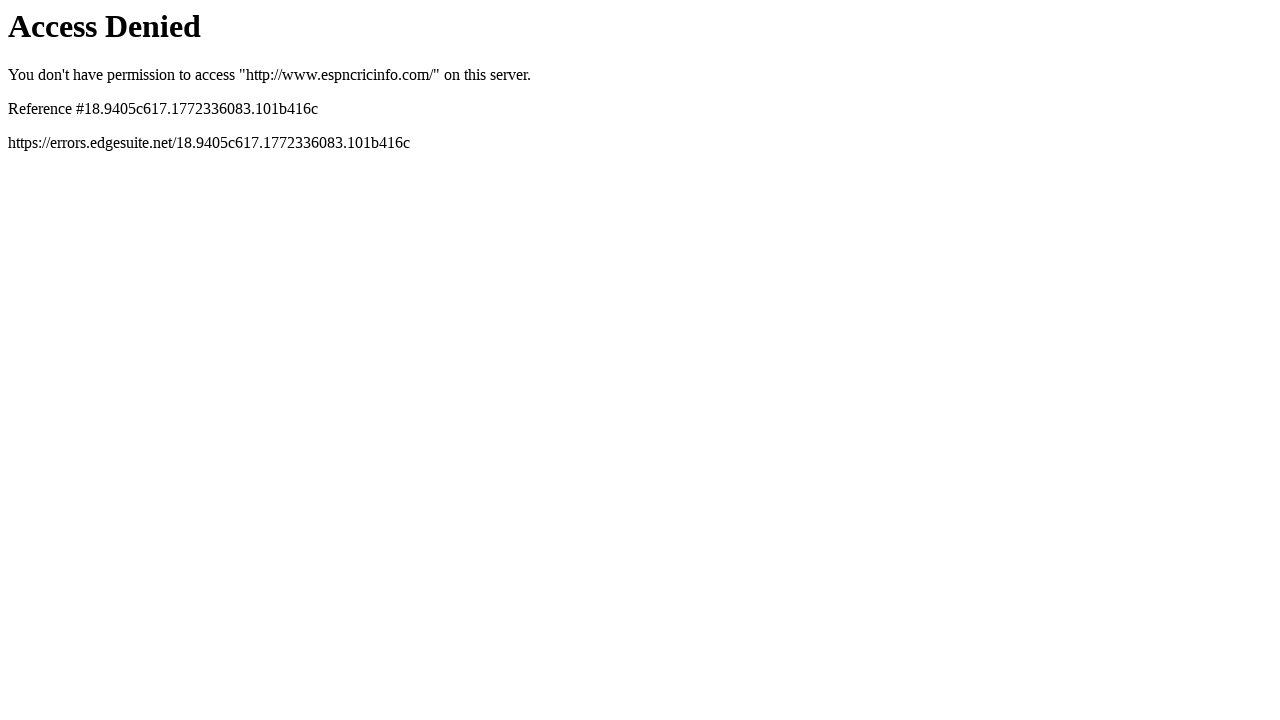

Waited for page DOM content to load
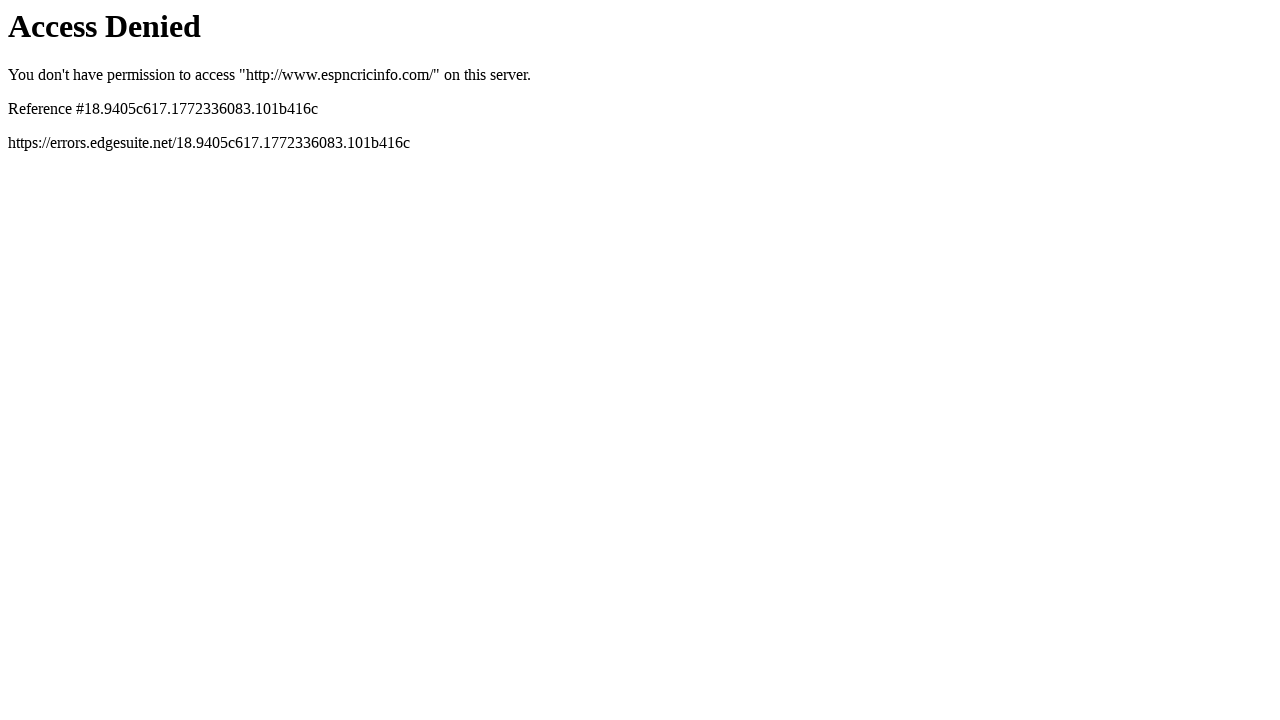

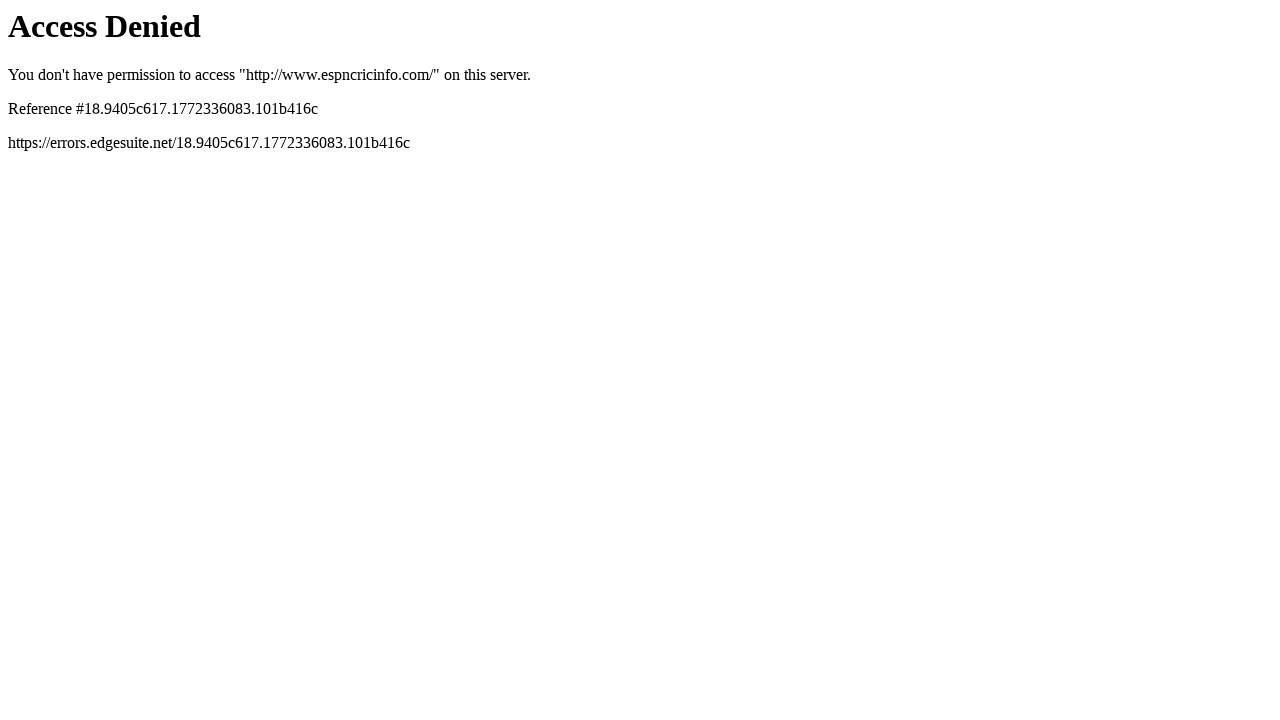